Navigates to ADS-B Exchange flight tracking page for a specific aircraft ICAO code and waits for the tracking data to load

Starting URL: https://globe.adsbexchange.com/?icao=A1B2C3

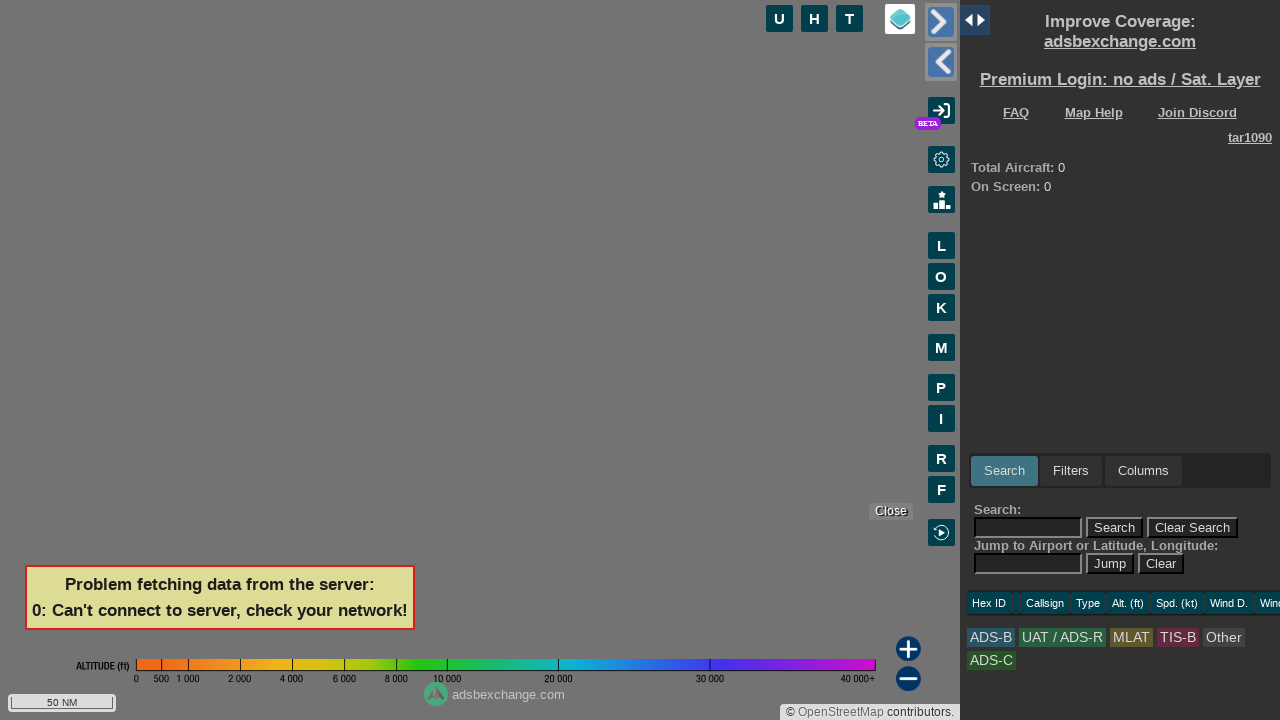

Navigated to ADS-B Exchange flight tracking page for ICAO code A1B2C3
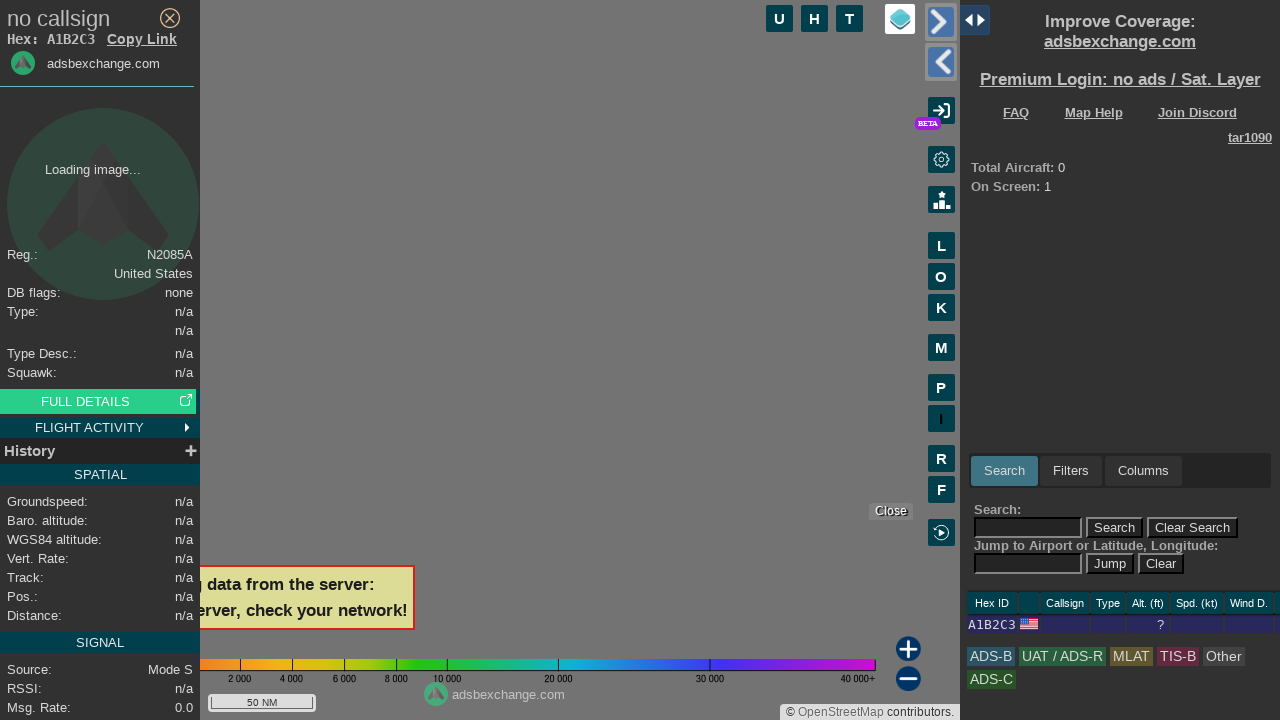

Waited 5 seconds for flight tracking page to load map and aircraft data
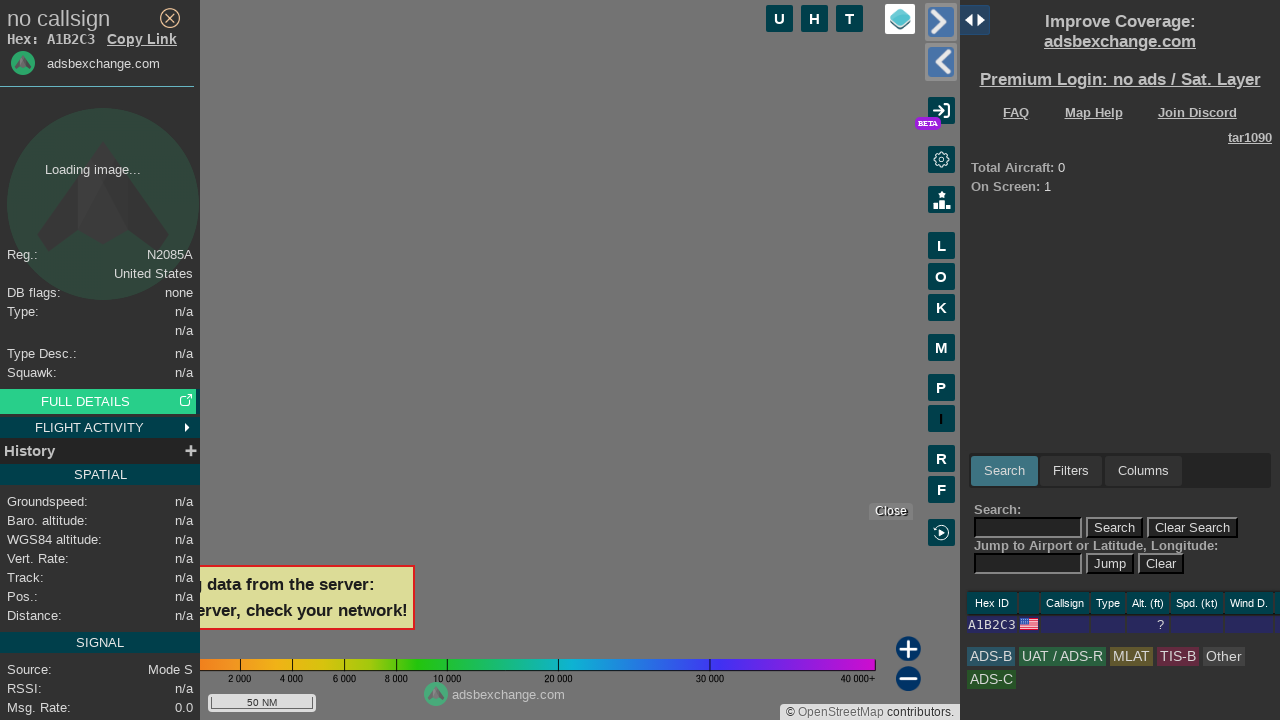

Map canvas element loaded, confirming flight tracking data is ready
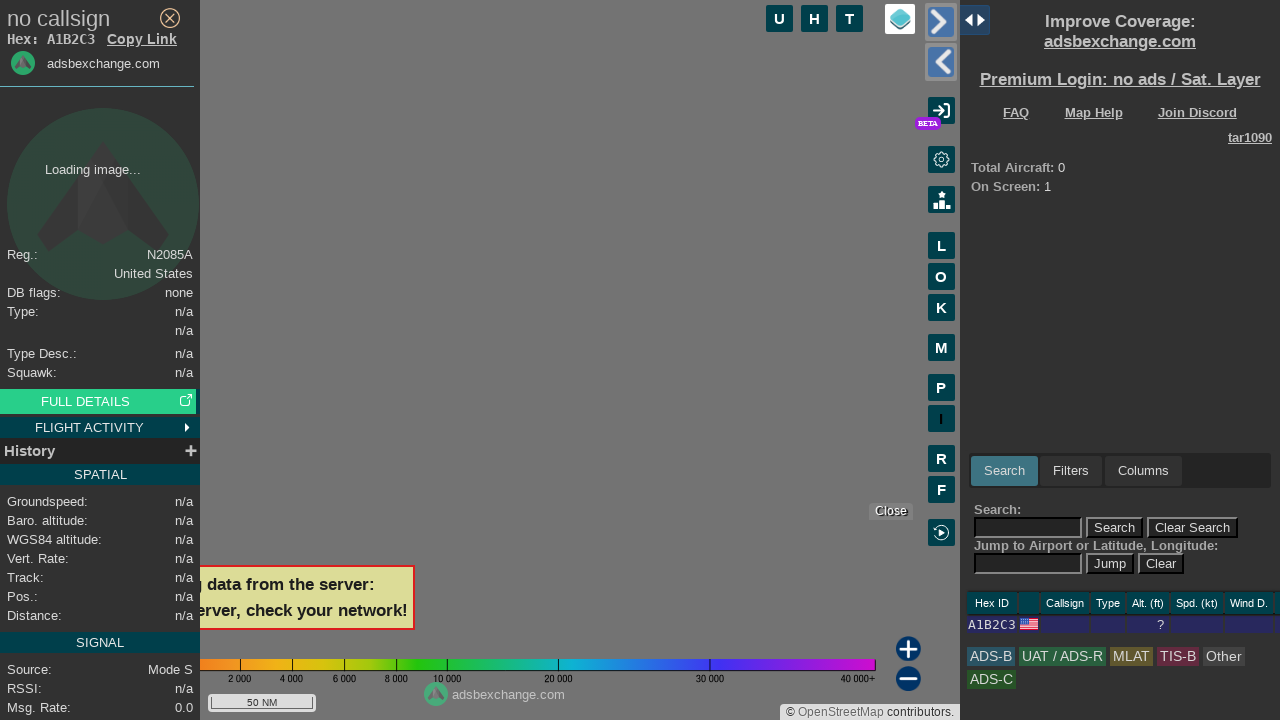

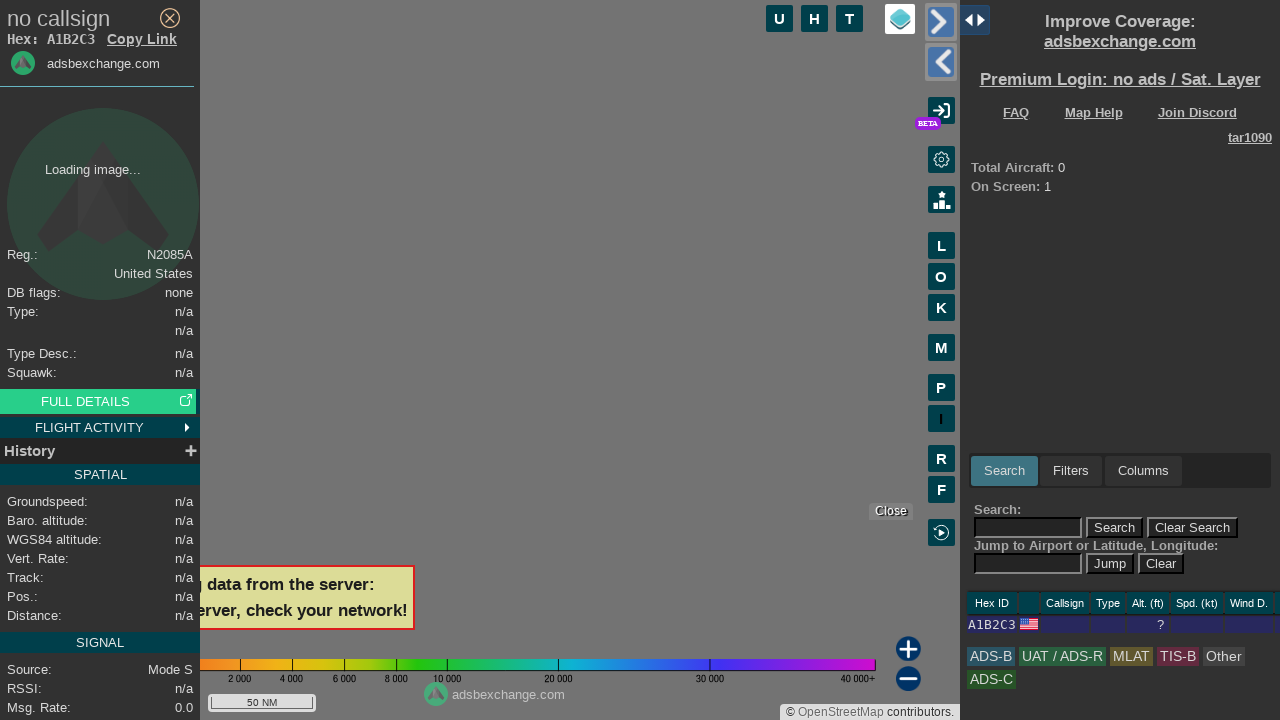